Tests scrolling to a specific element on the page using JavaScript execution

Starting URL: https://demo.automationtesting.in/Register.html

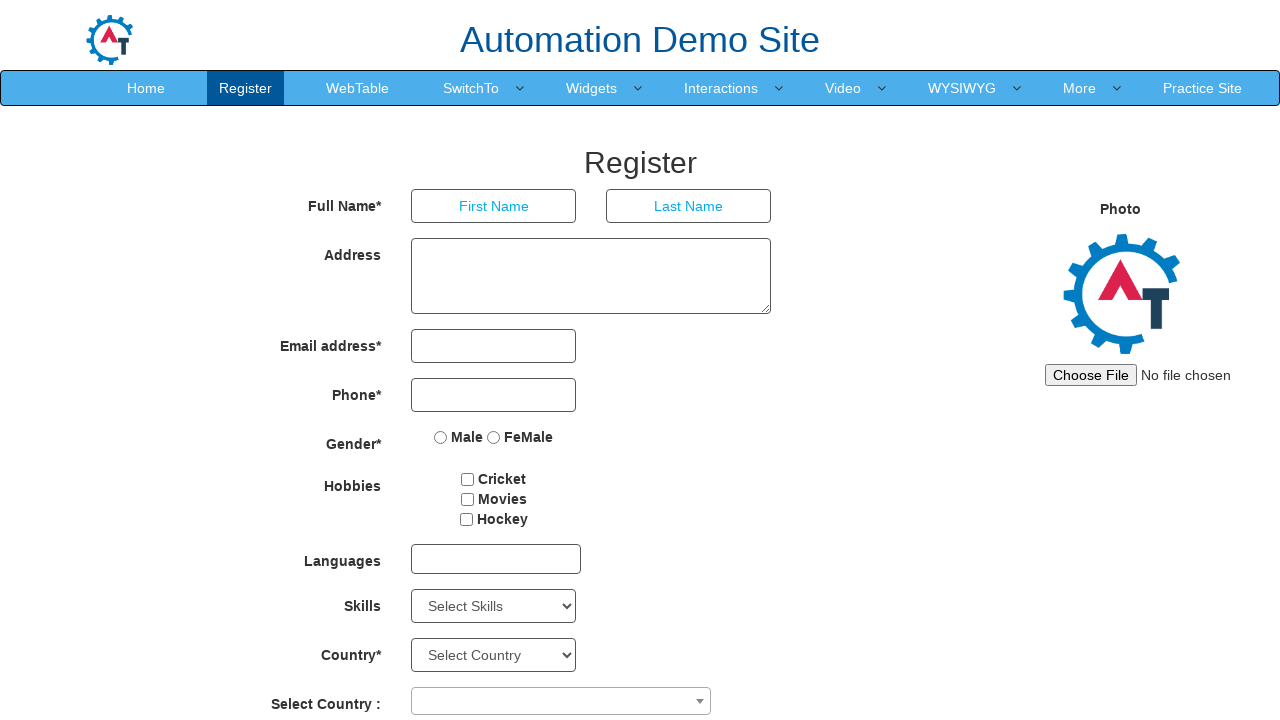

Waited for password field to be present
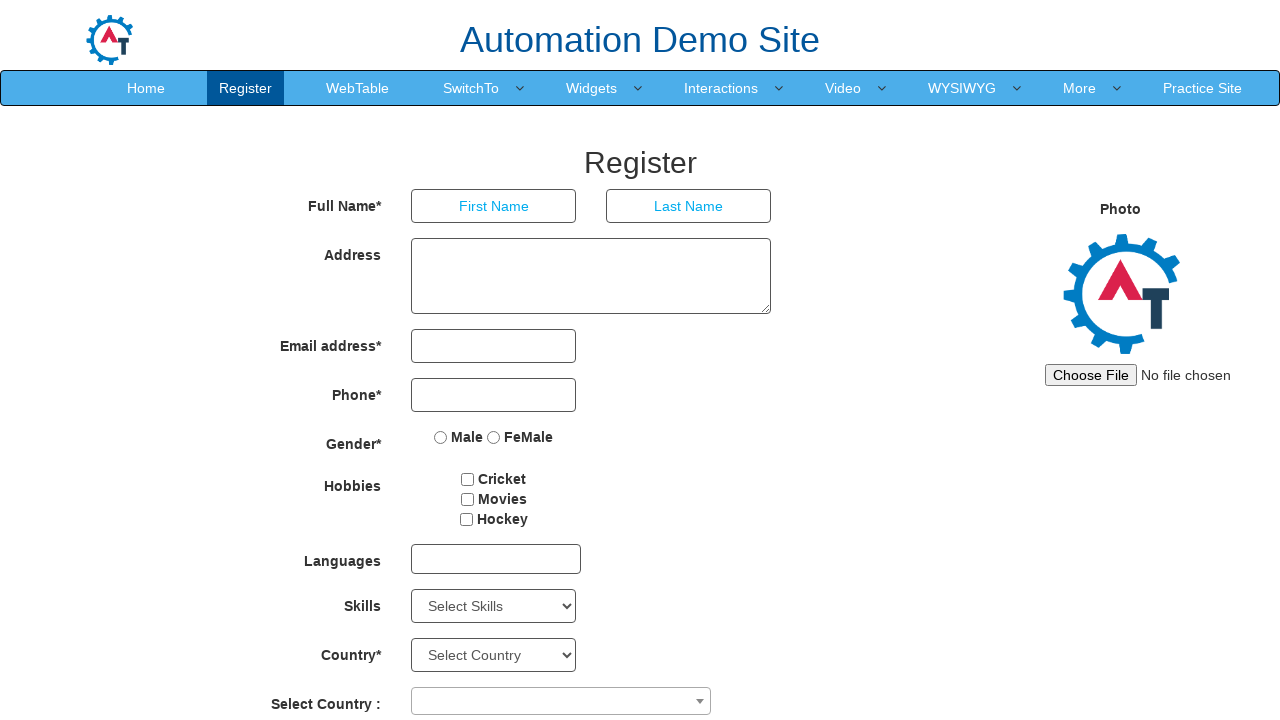

Located submit button element
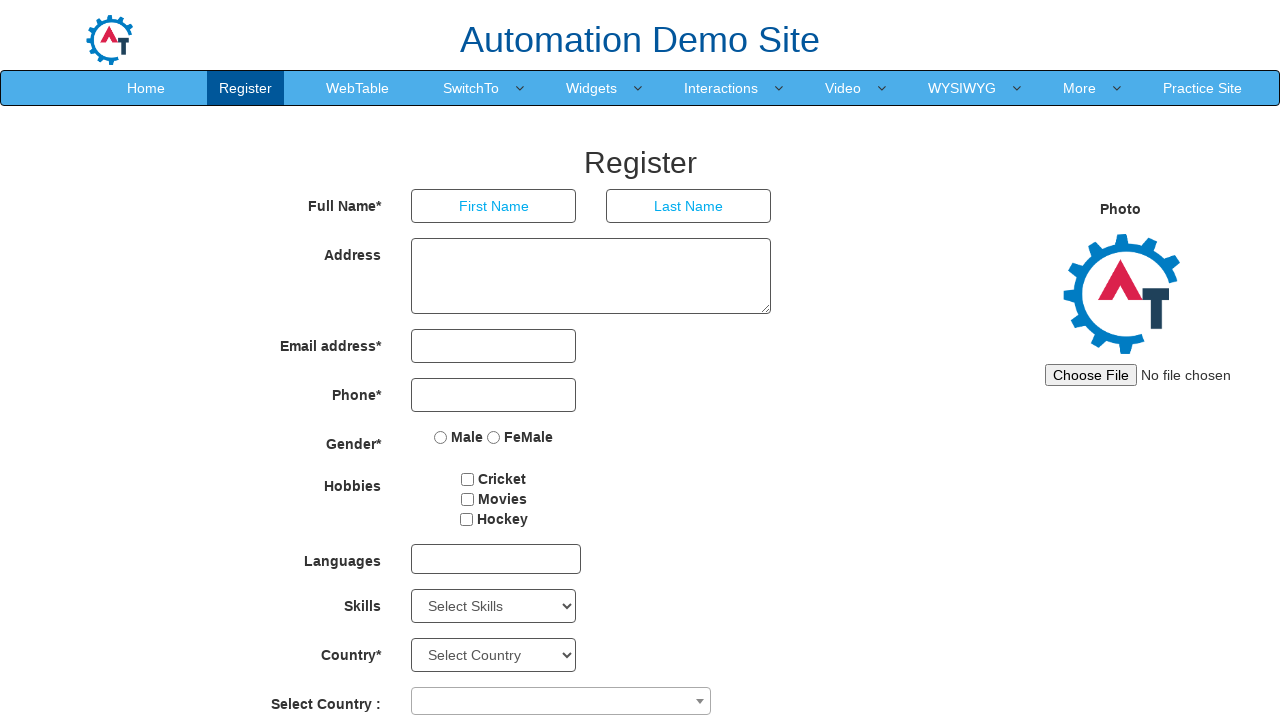

Scrolled to submit button using JavaScript
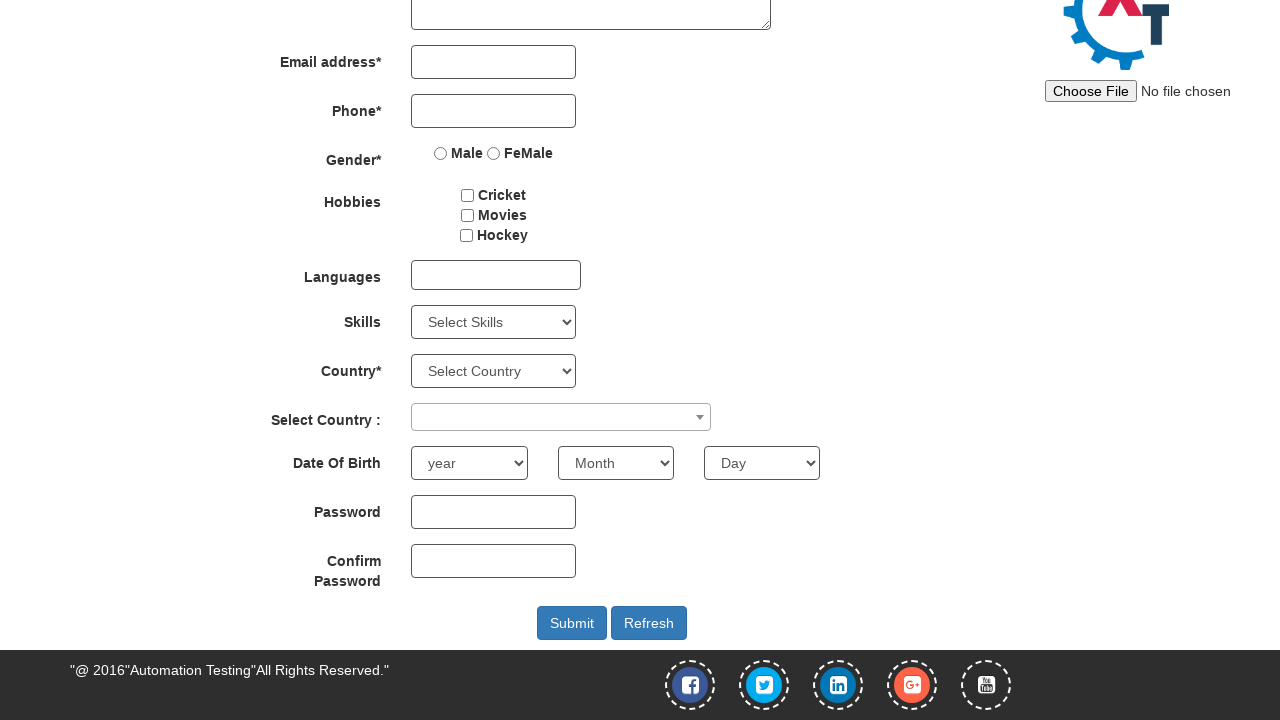

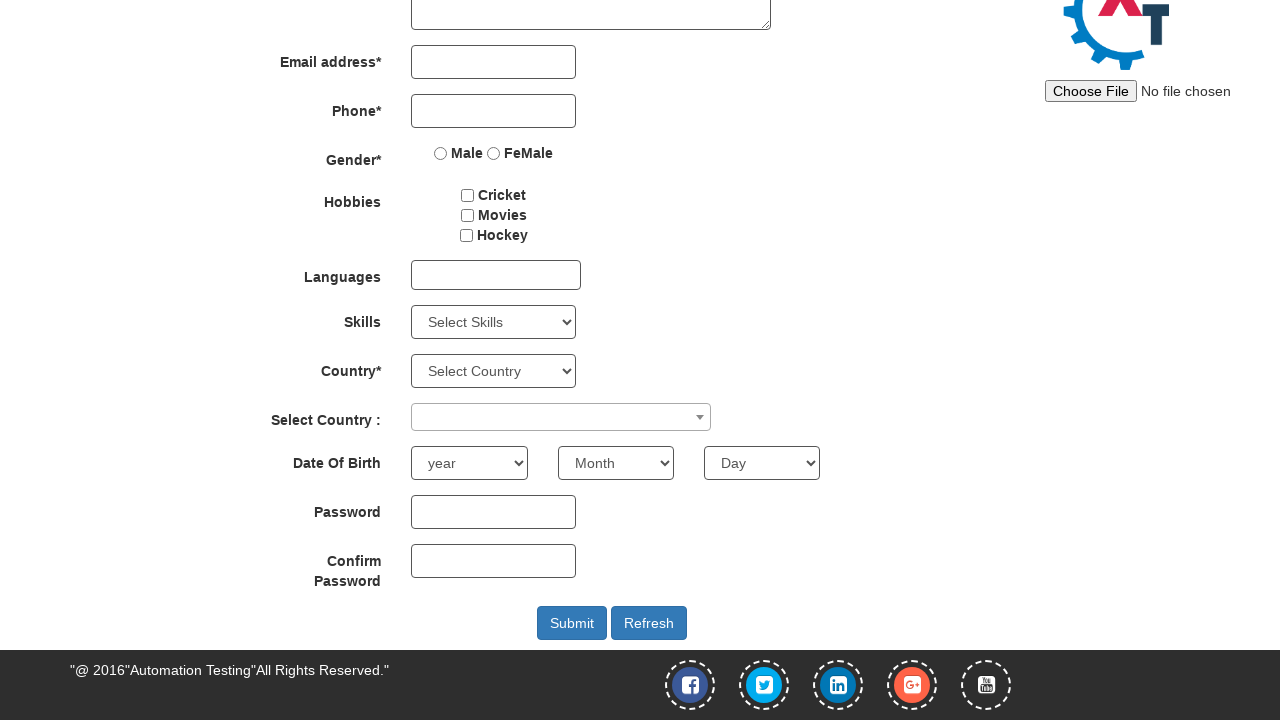